Tests opening a new browser tab, navigating to a different page in that tab, and verifying that two window handles exist.

Starting URL: https://the-internet.herokuapp.com/windows

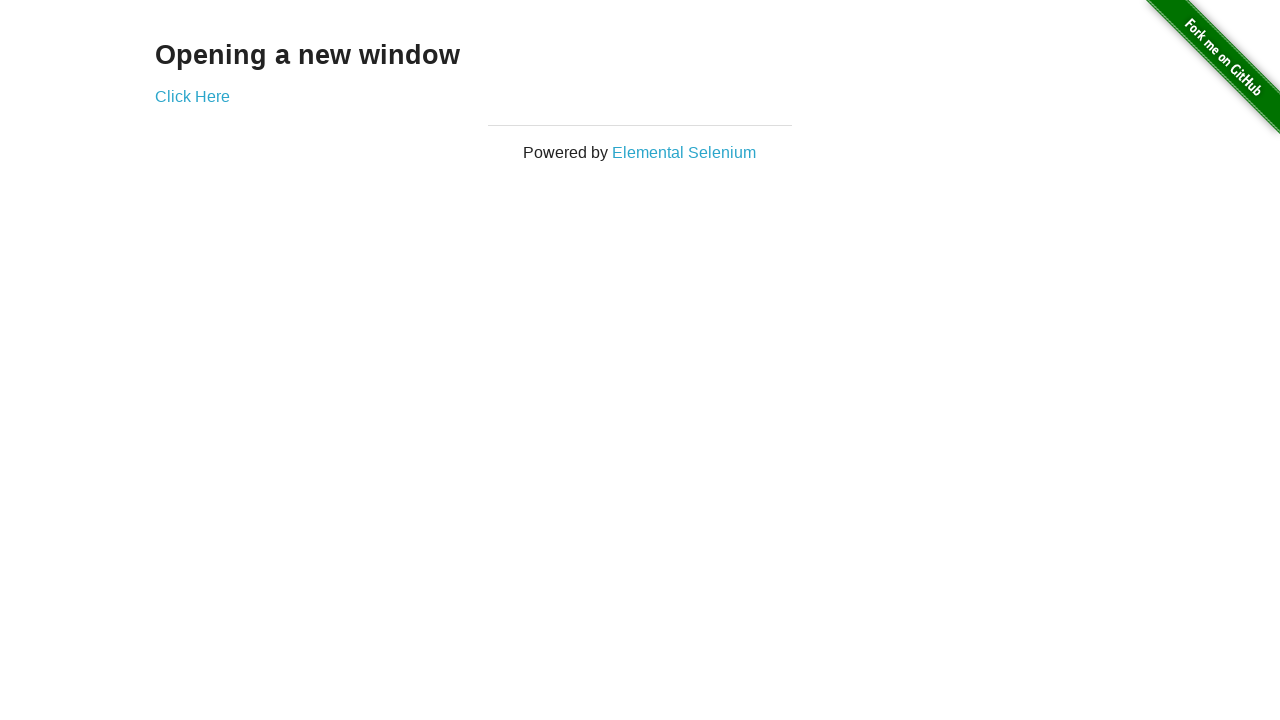

Opened a new browser tab in the same context
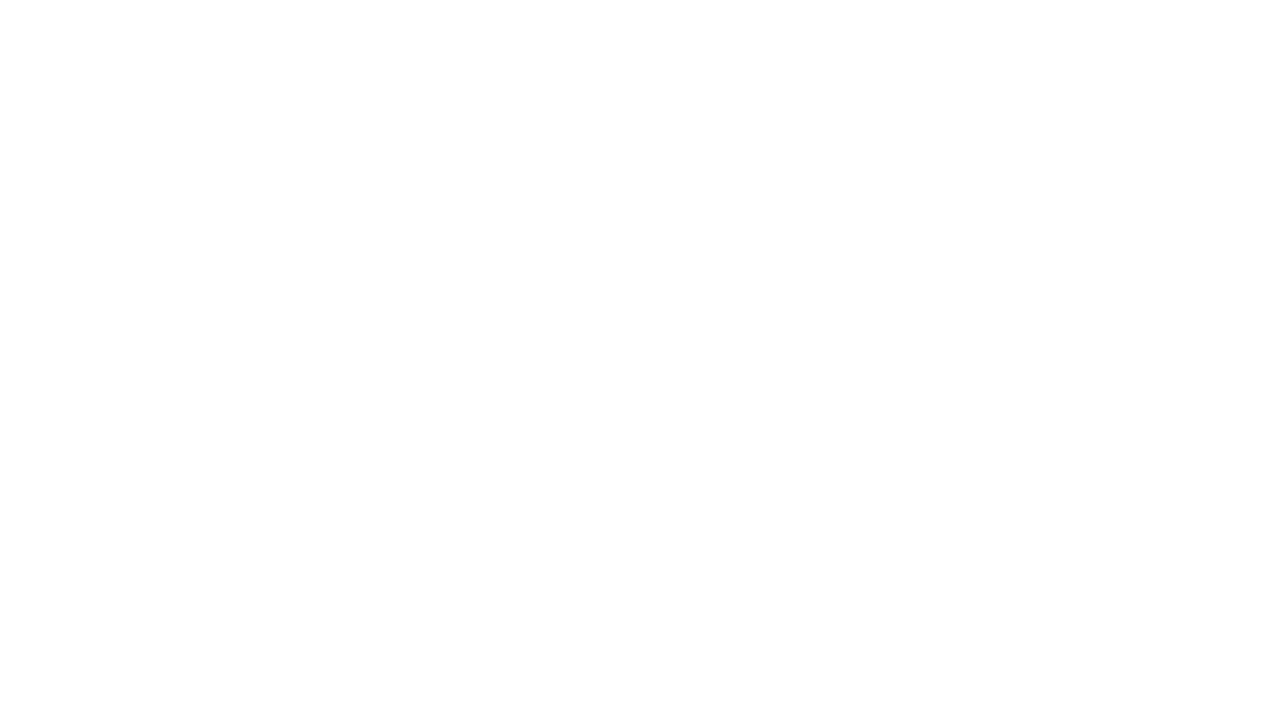

Navigated new tab to https://the-internet.herokuapp.com/typos
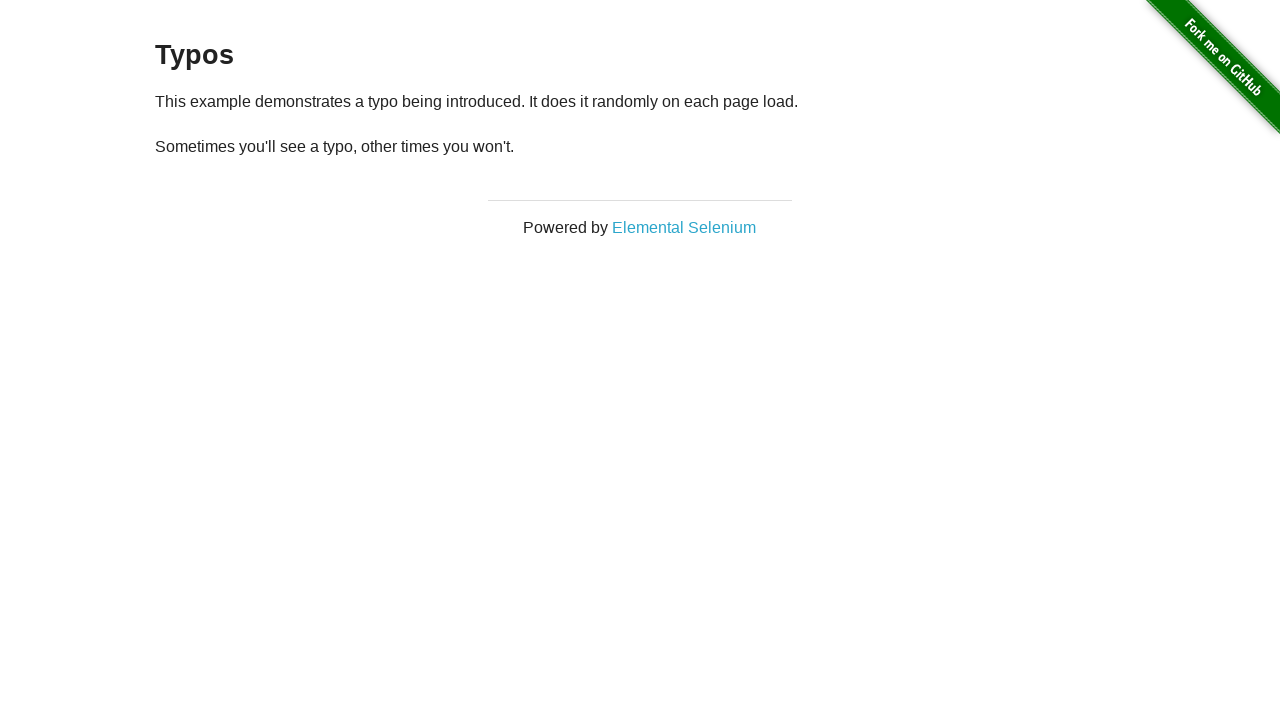

Verified that 2 window handles (pages) exist in the context
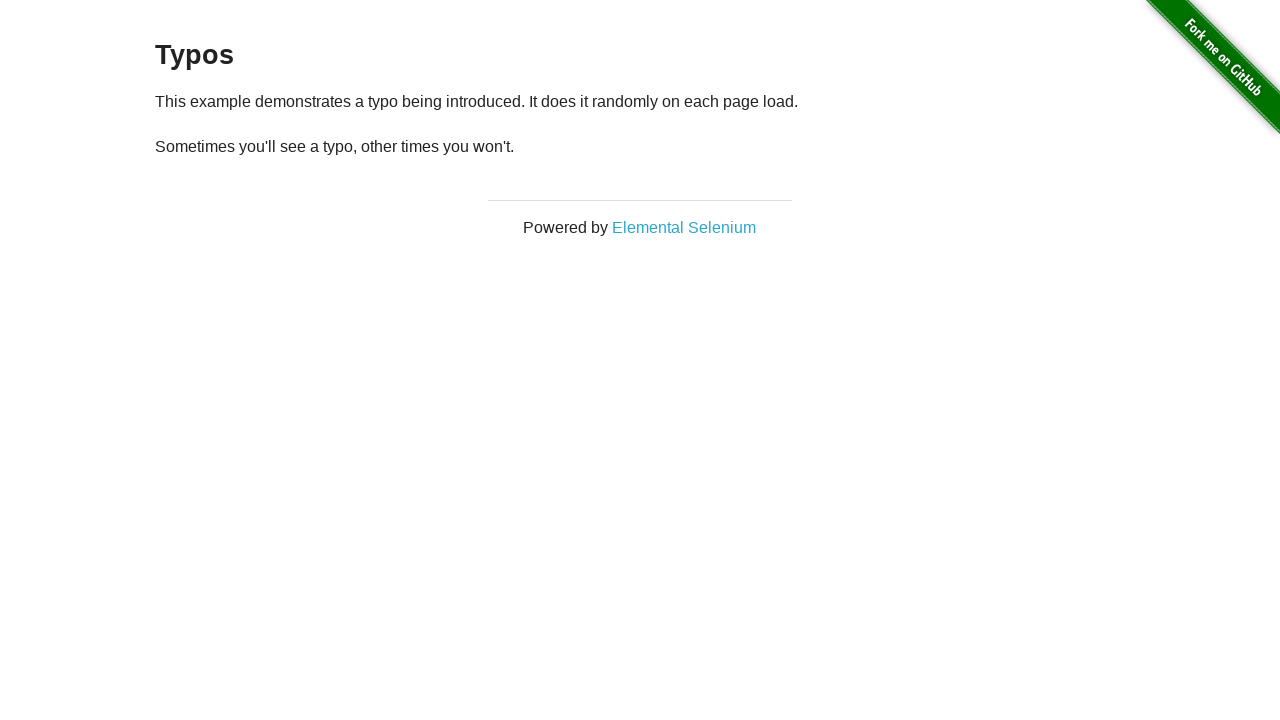

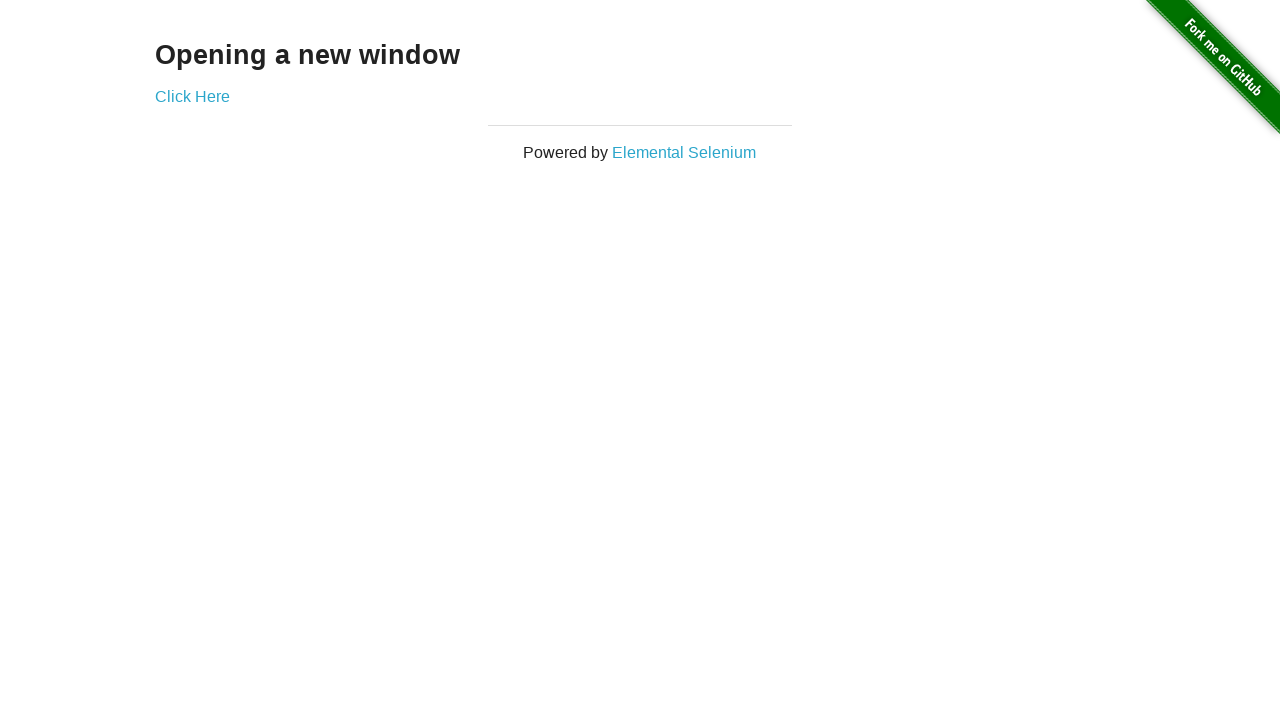